Tests file upload functionality on demoqa.com by selecting and uploading a file

Starting URL: https://demoqa.com/upload-download

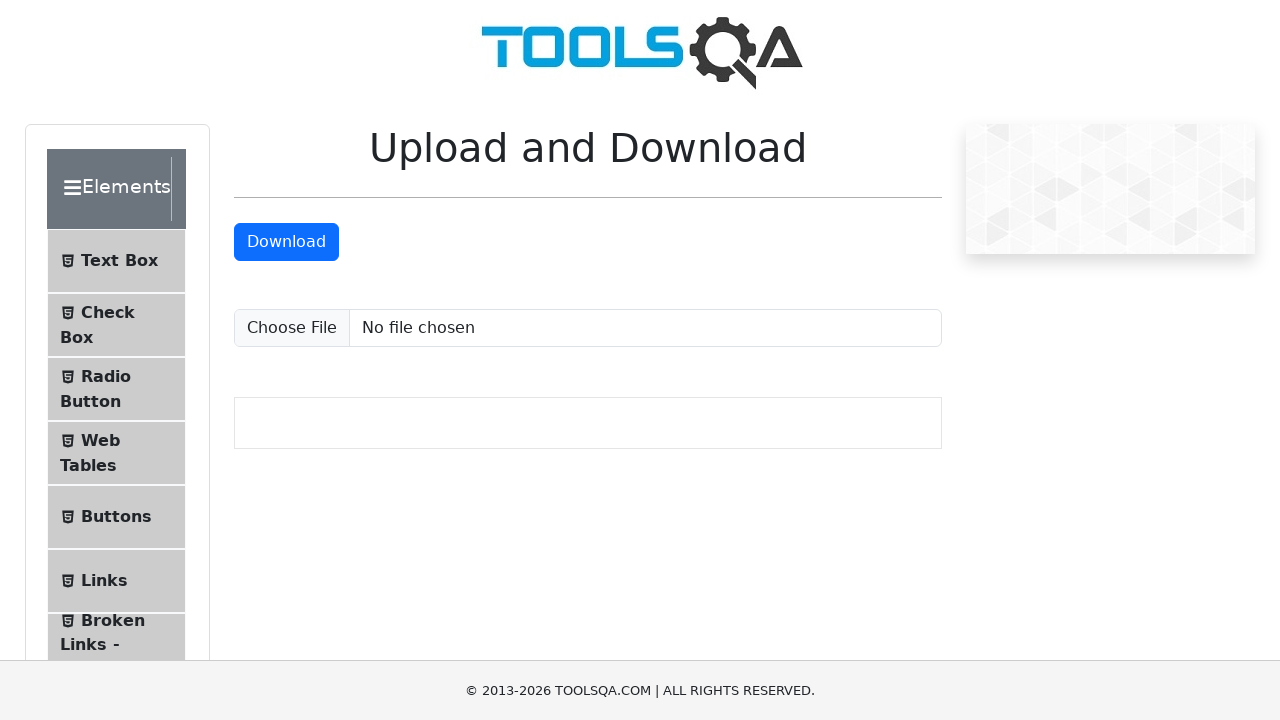

Set test_file.txt for upload using set_input_files method
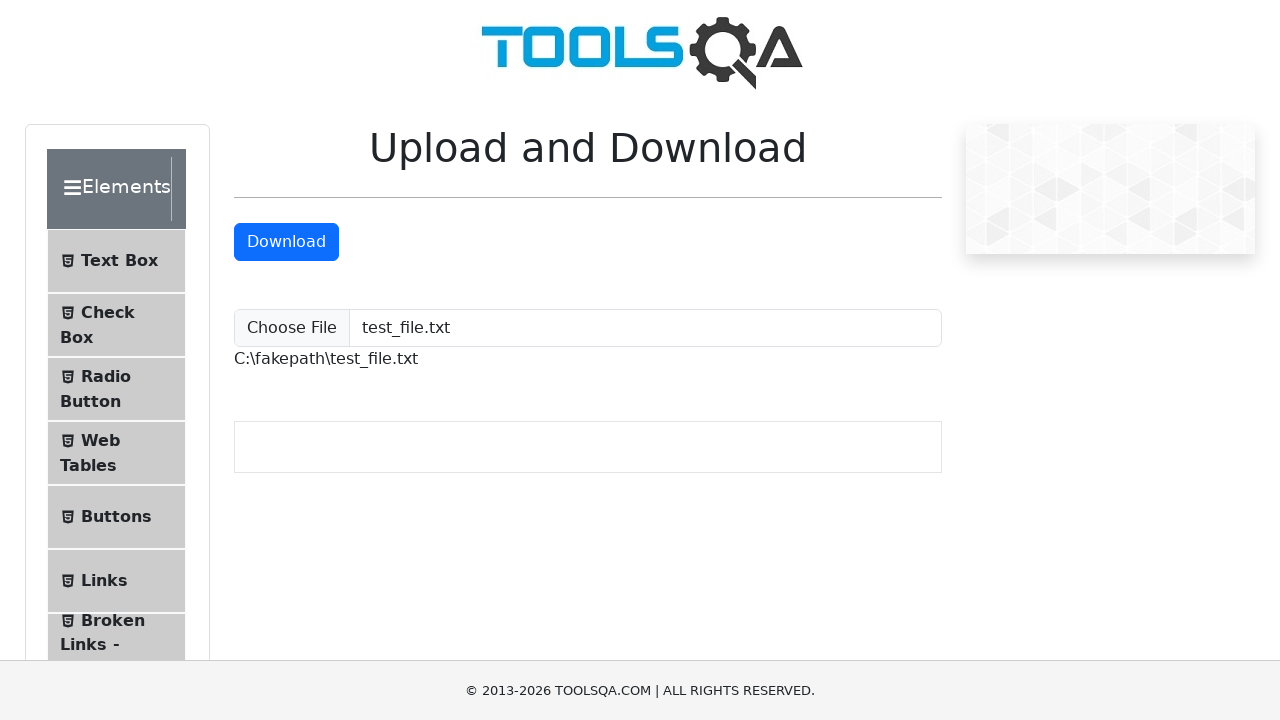

Upload confirmation element appeared
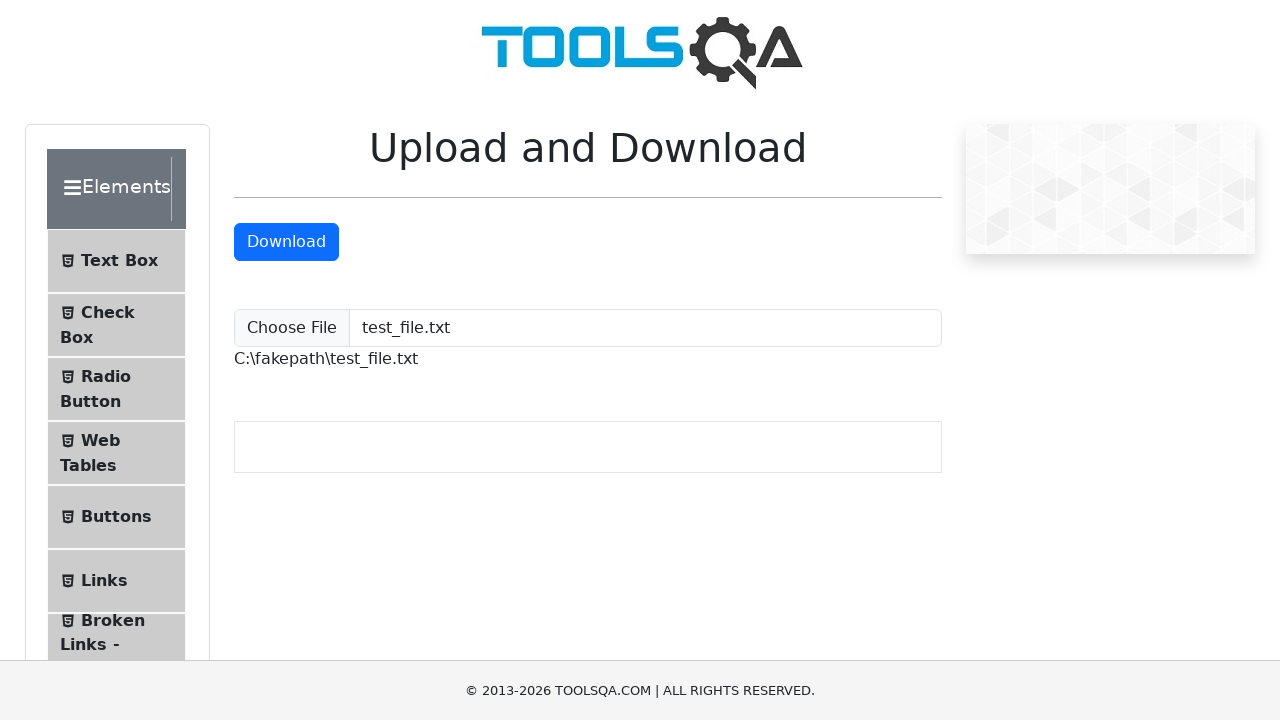

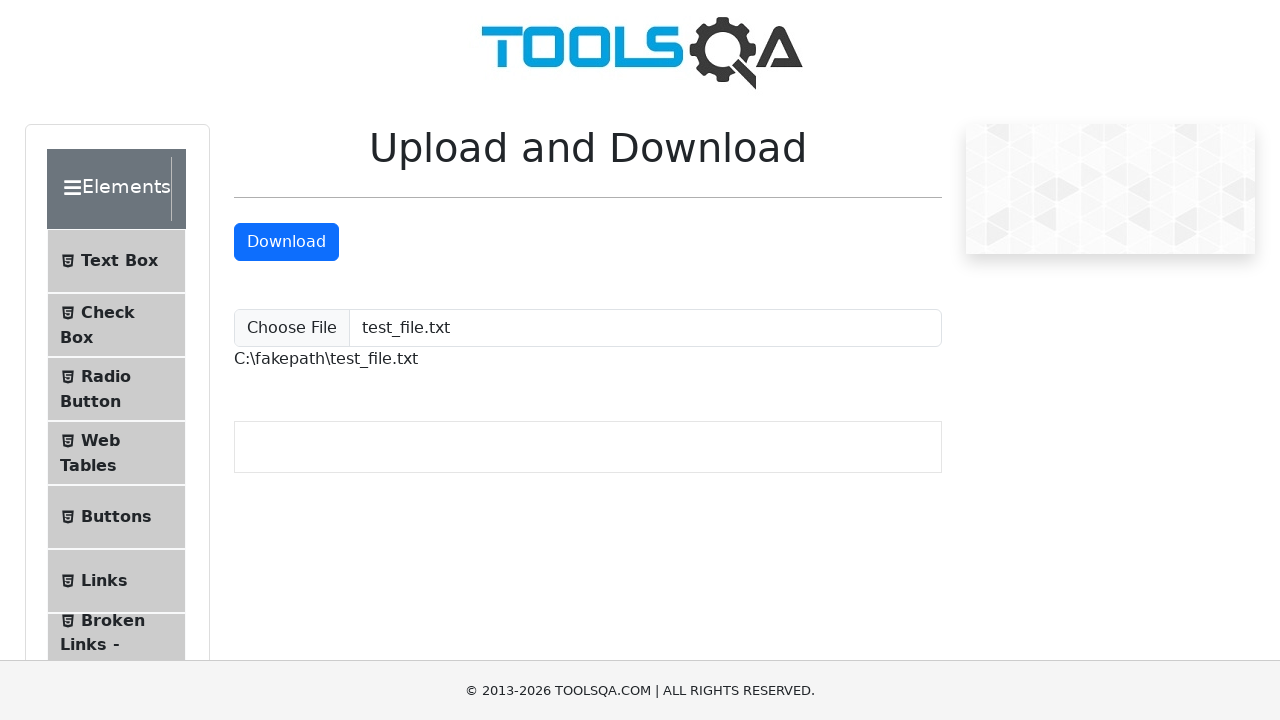